Solves a math captcha by extracting a value from an image attribute, calculating a result, and submitting a form with checkbox selections

Starting URL: http://suninjuly.github.io/get_attribute.html

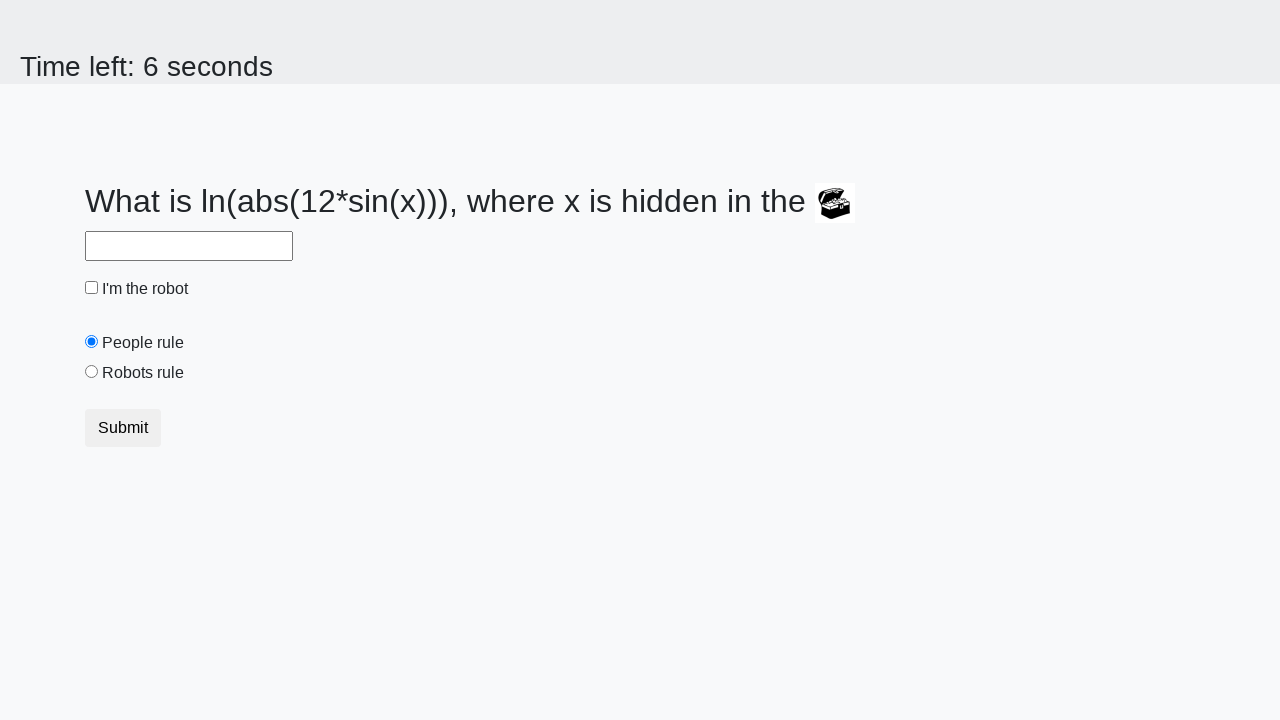

Located treasure image element
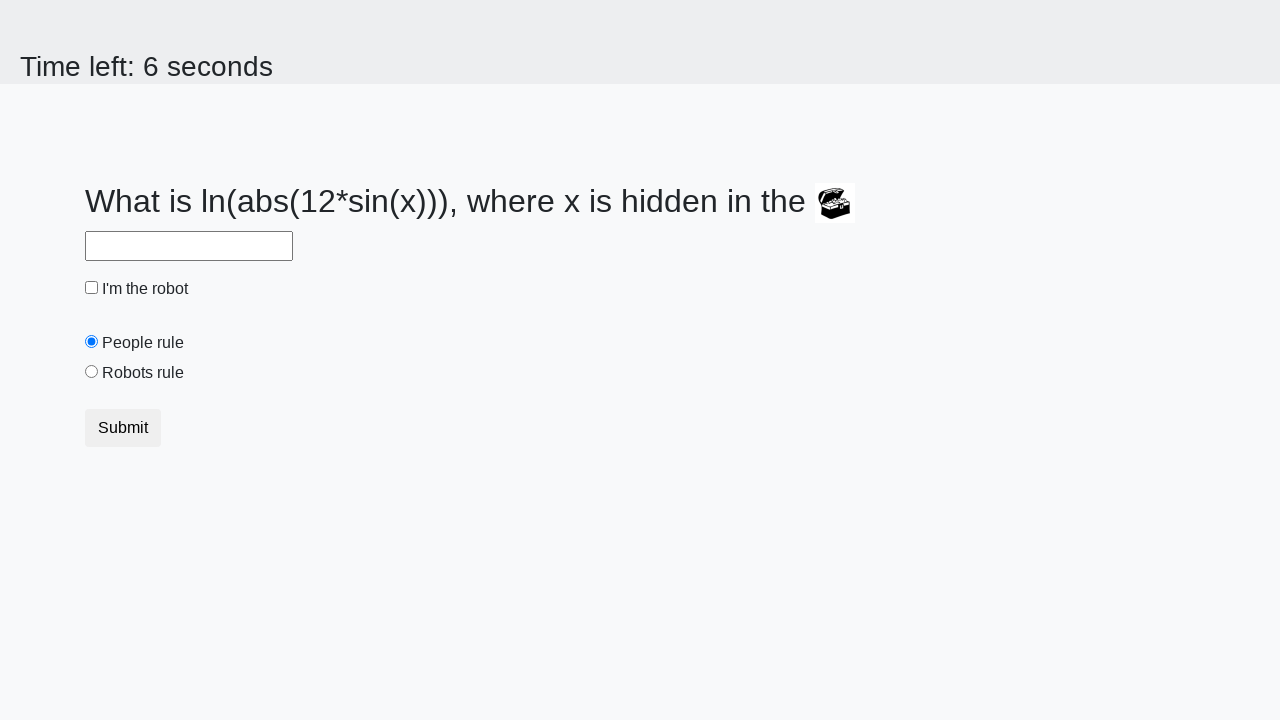

Extracted valuex attribute from treasure image: 274
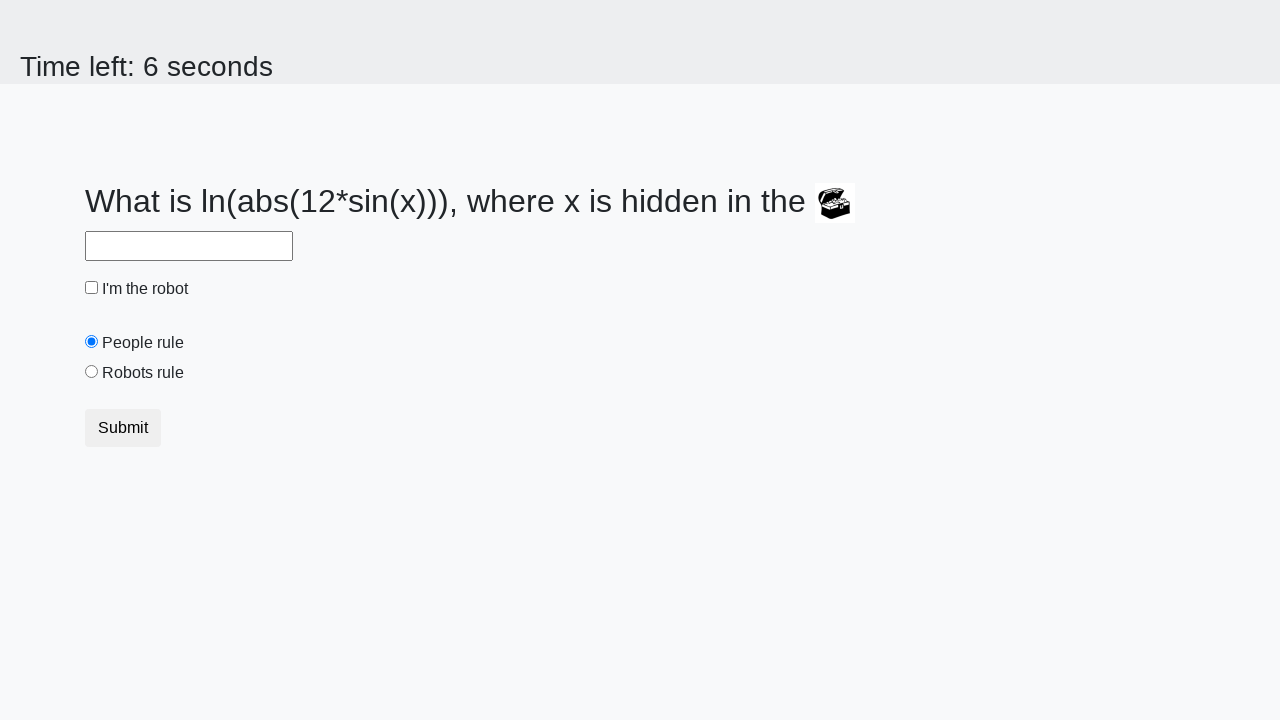

Calculated result from math formula: 2.022730555993331
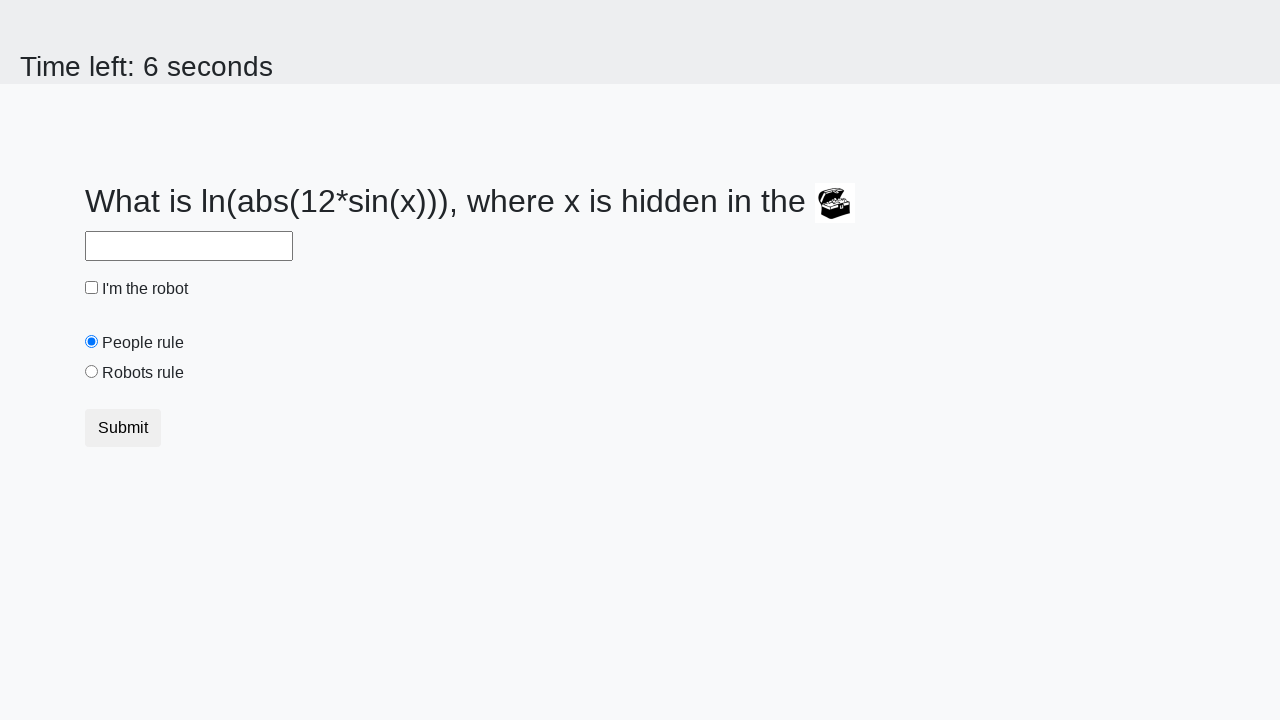

Filled answer field with calculated result on #answer
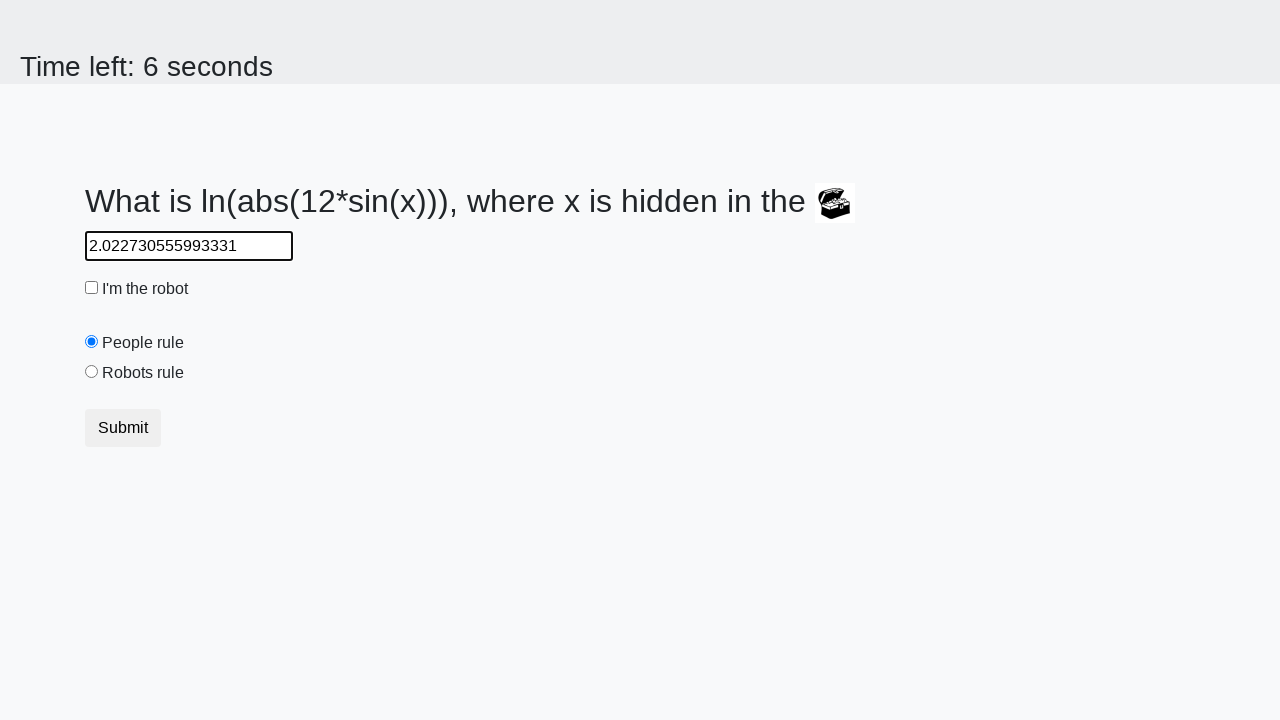

Clicked robot checkbox at (92, 288) on #robotCheckbox
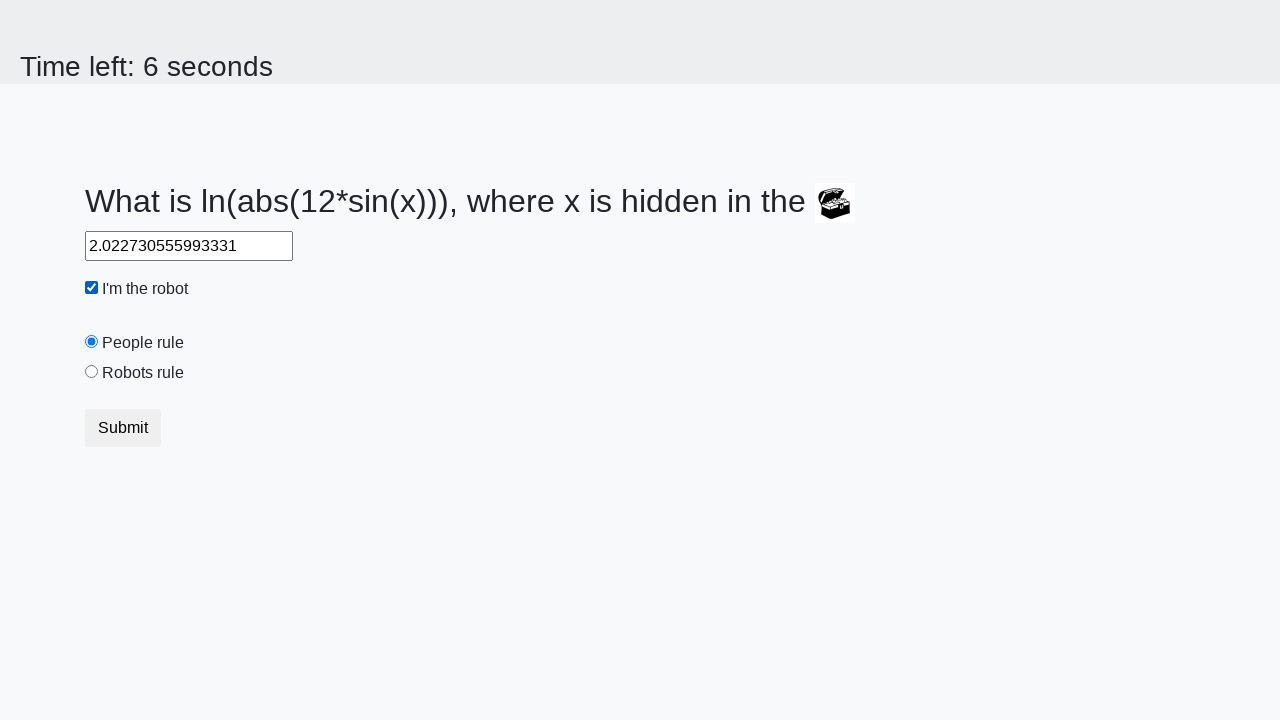

Clicked robots rule radio button at (92, 372) on #robotsRule
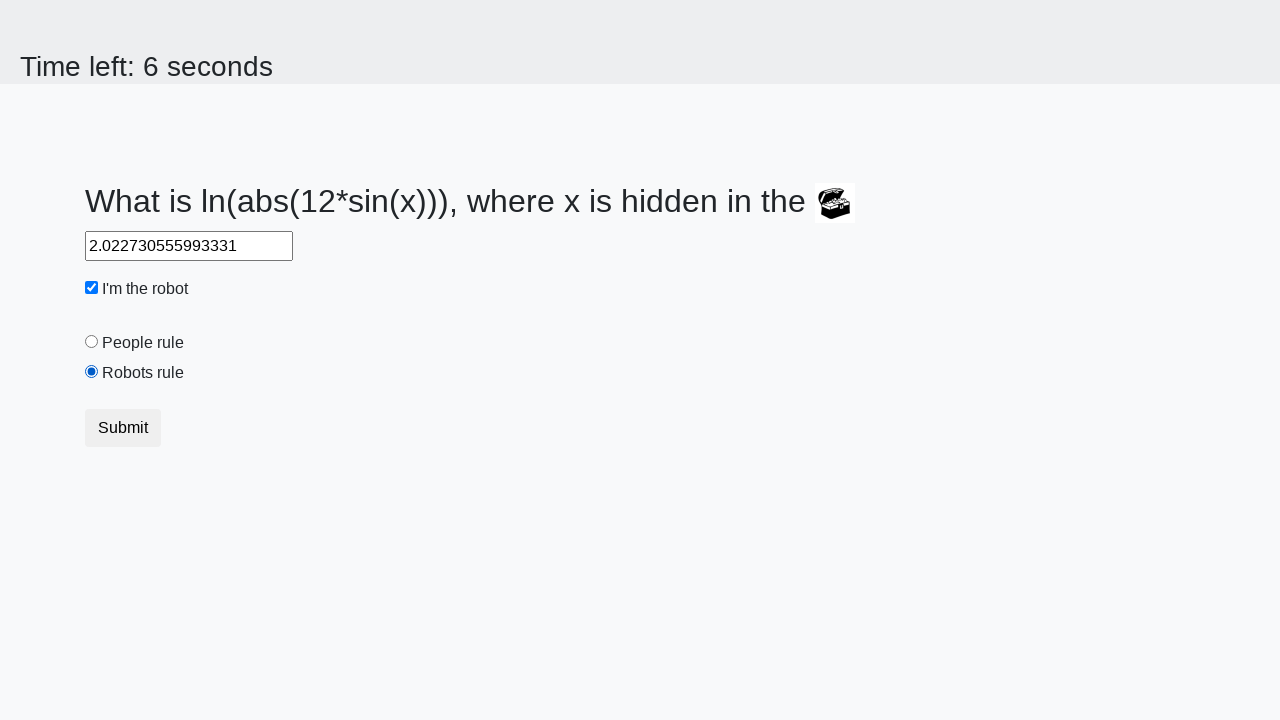

Clicked submit button to submit form at (123, 428) on button.btn
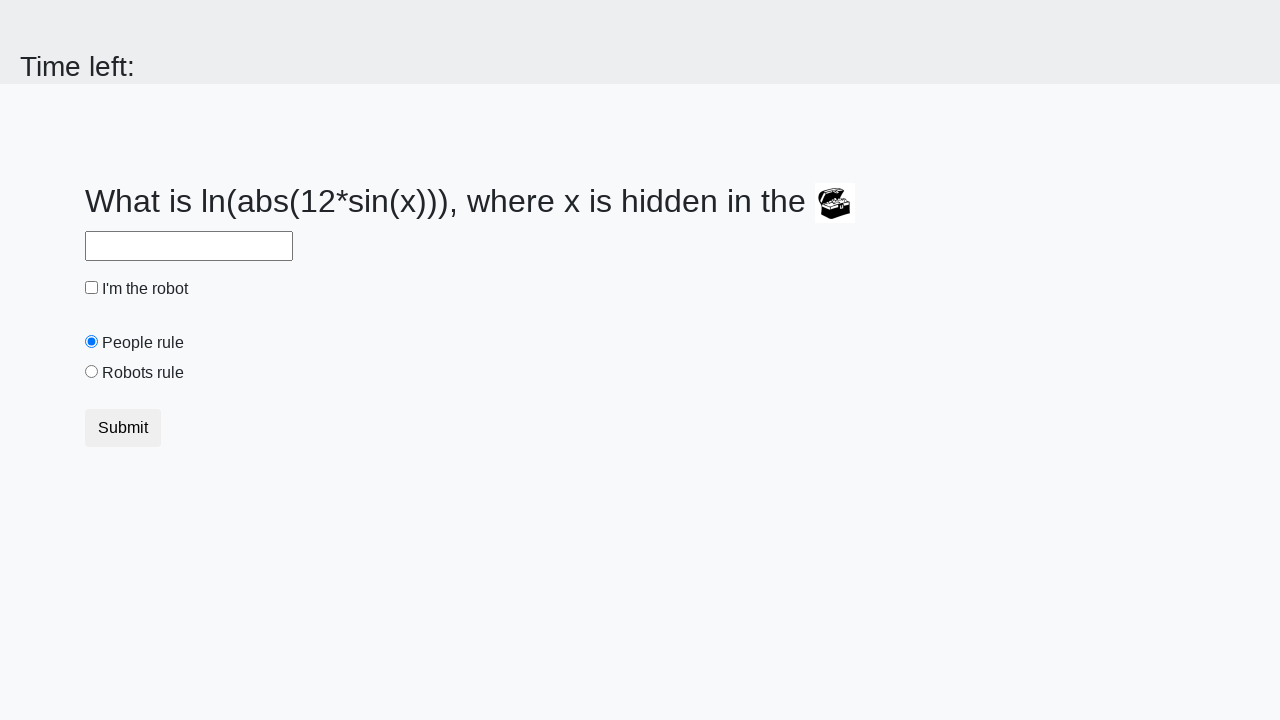

Waited 2000ms for form submission result
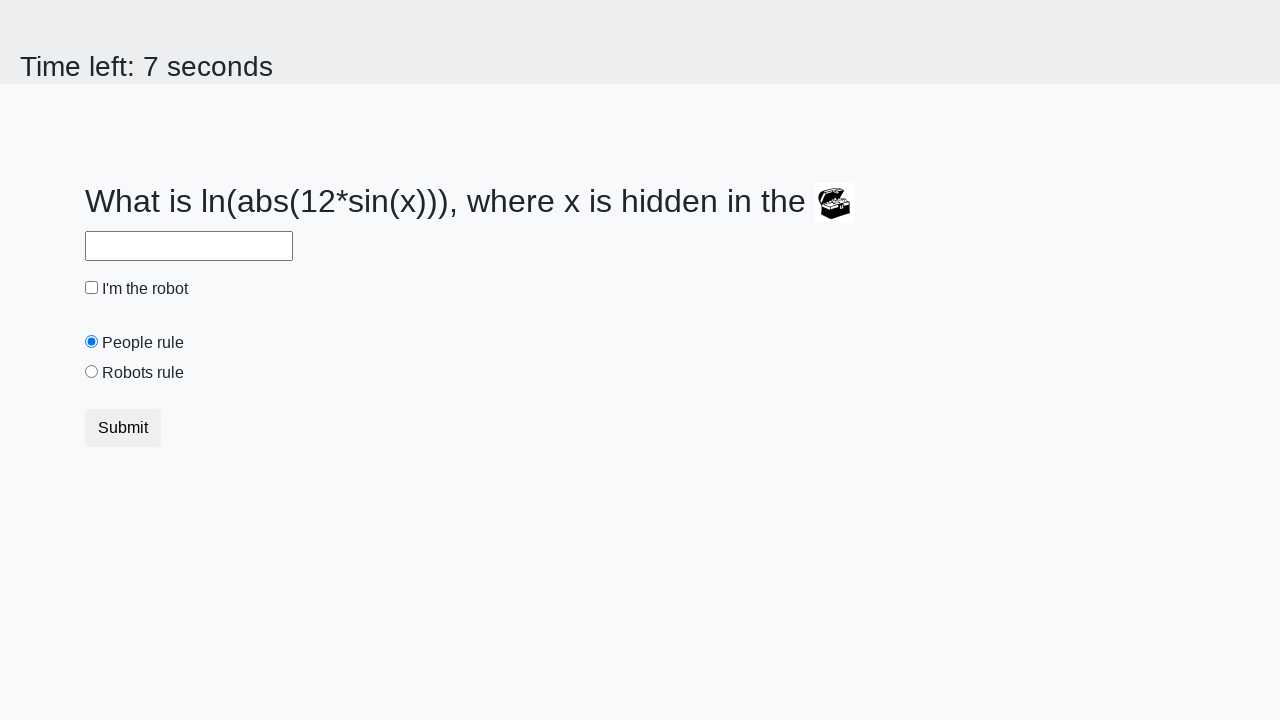

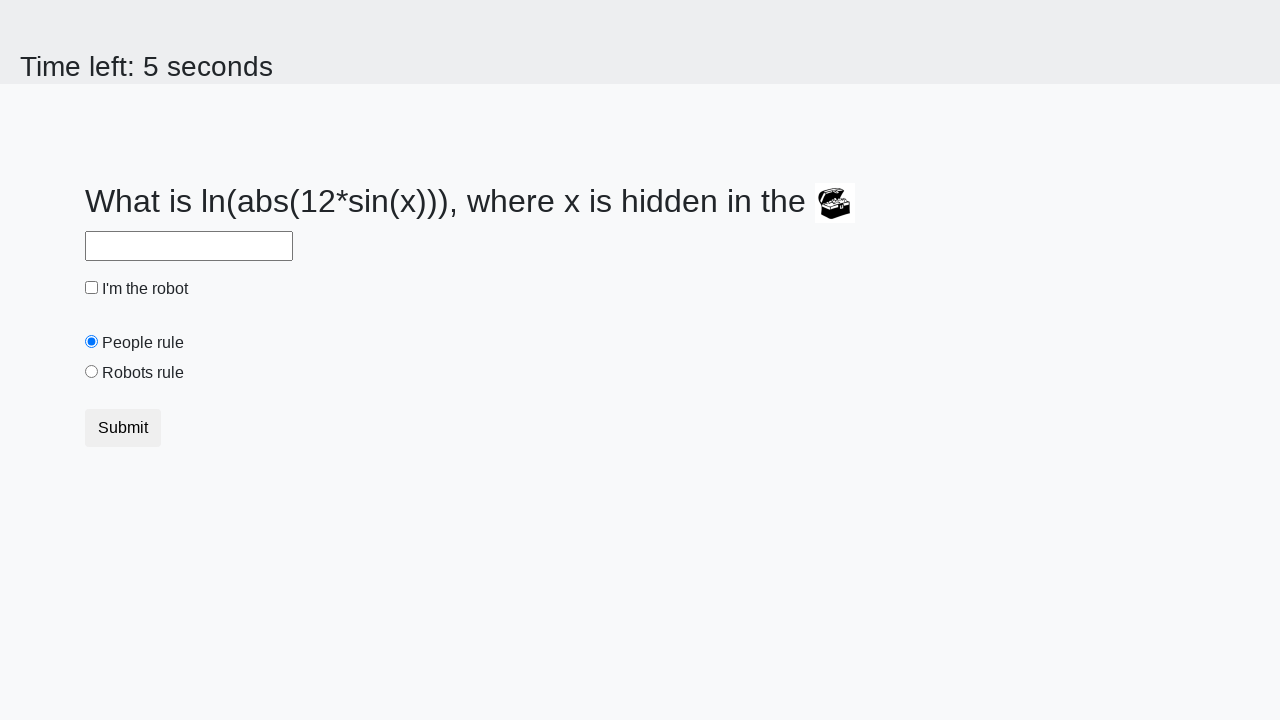